Tests e-commerce shopping flow by adding specific vegetables (Cucumber, Brocolli, Beetroot) to cart, proceeding to checkout, applying a promo code, and verifying the promo is applied successfully.

Starting URL: https://rahulshettyacademy.com/seleniumPractise/

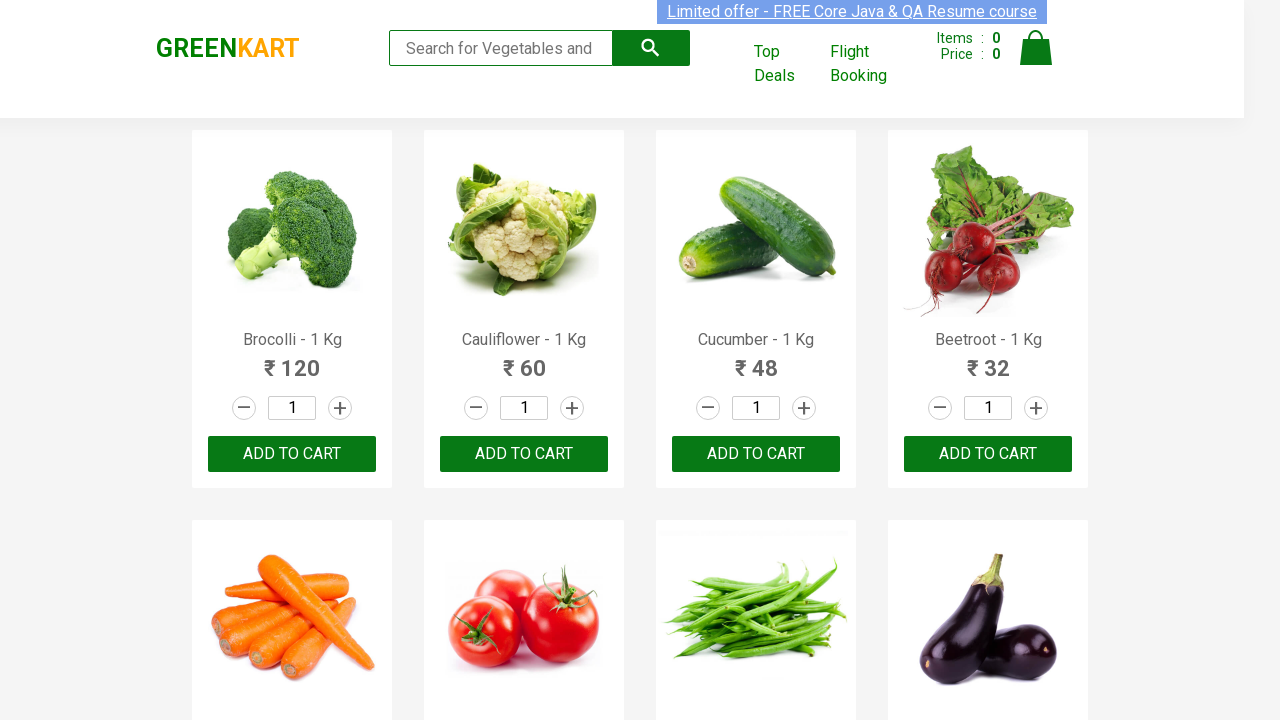

Waited for product list to load
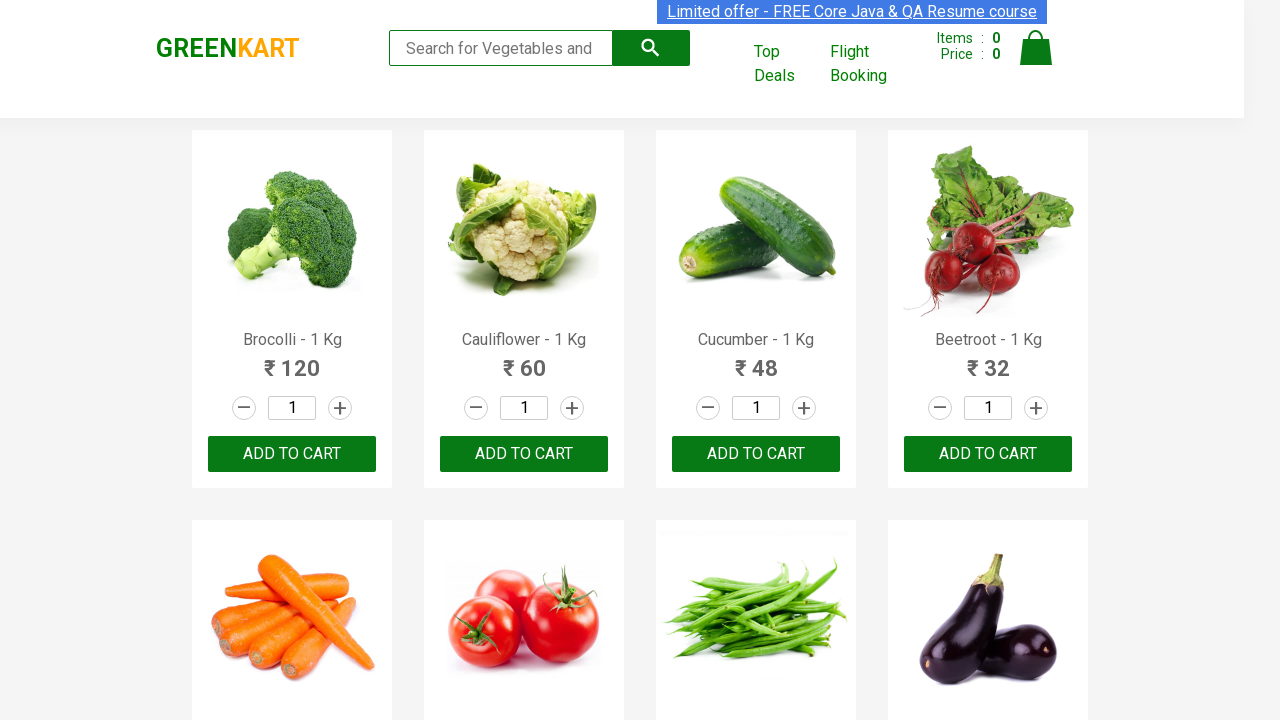

Retrieved all product elements from page
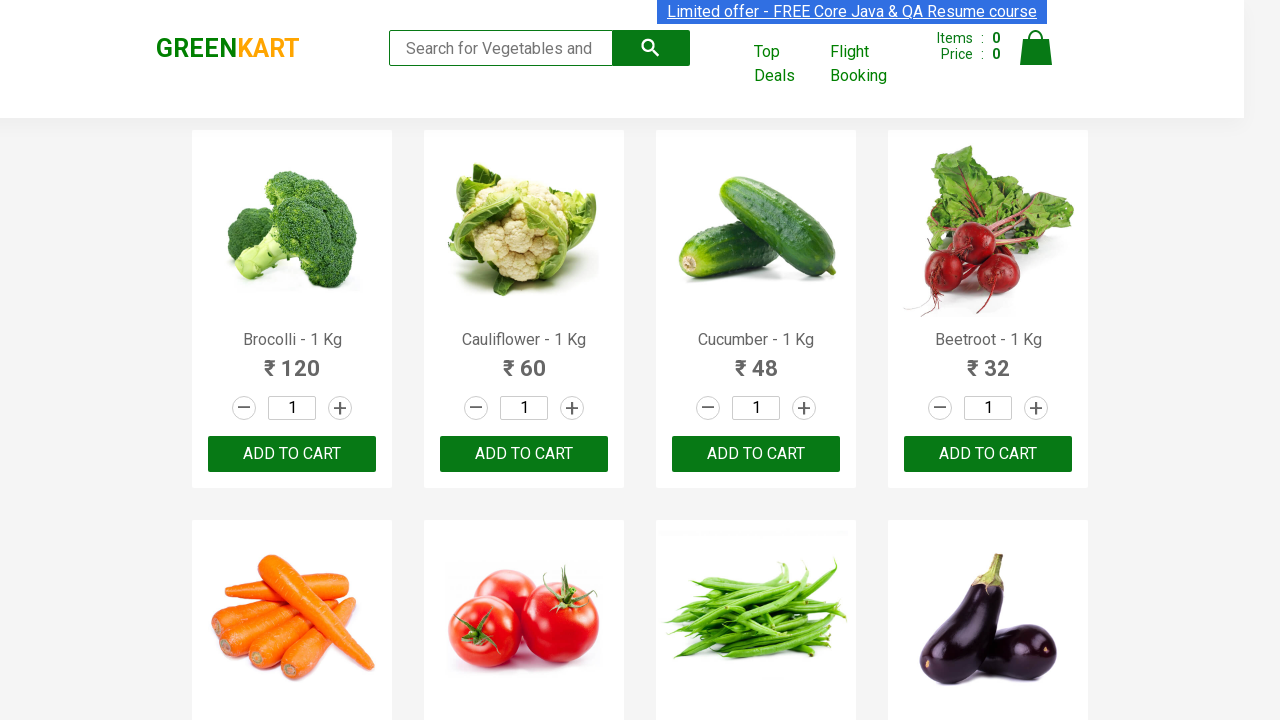

Added Brocolli to cart at (292, 454) on xpath=//div[@class='product-action']/button >> nth=0
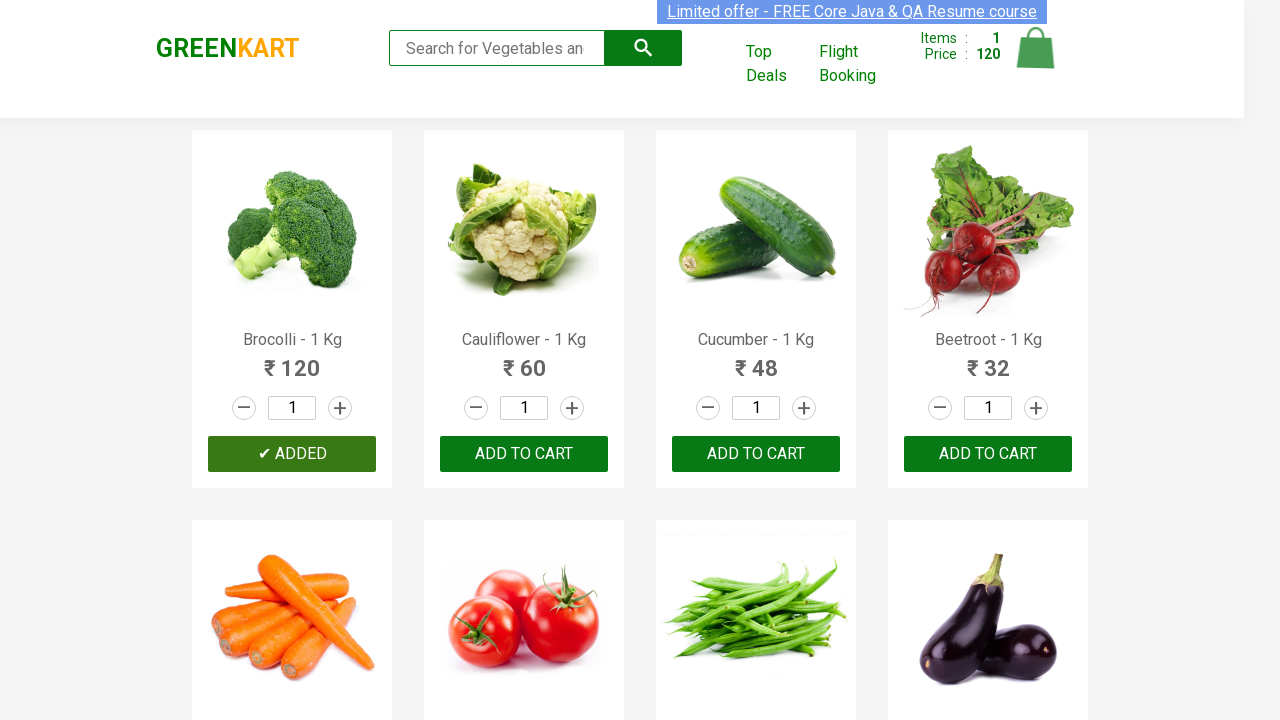

Added Cucumber to cart at (756, 454) on xpath=//div[@class='product-action']/button >> nth=2
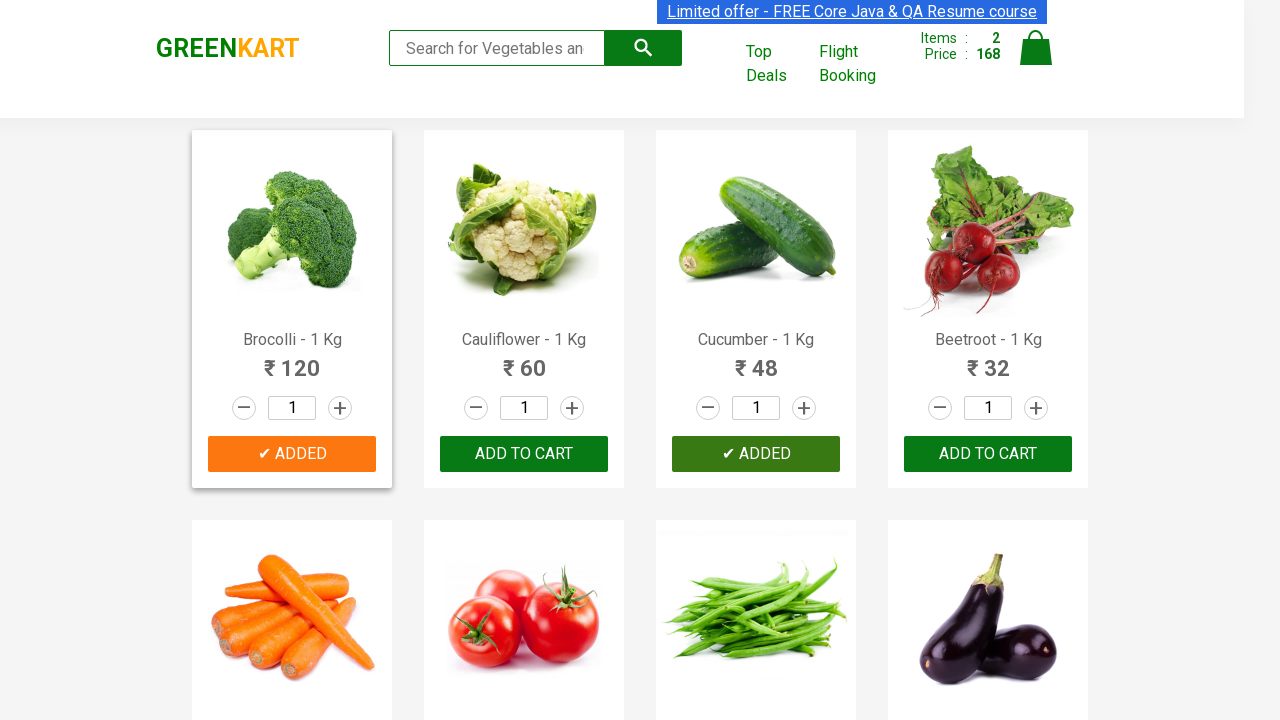

Added Beetroot to cart at (988, 454) on xpath=//div[@class='product-action']/button >> nth=3
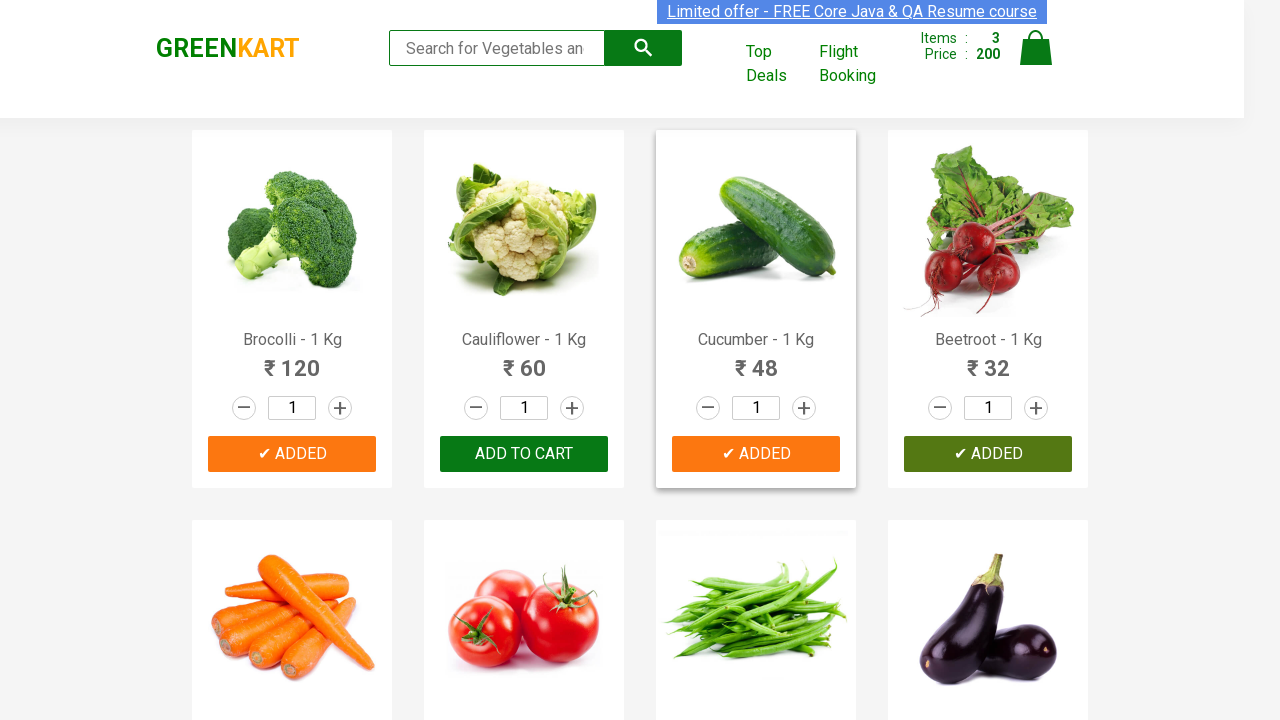

Clicked cart icon to view shopping cart at (1036, 48) on img[alt='Cart']
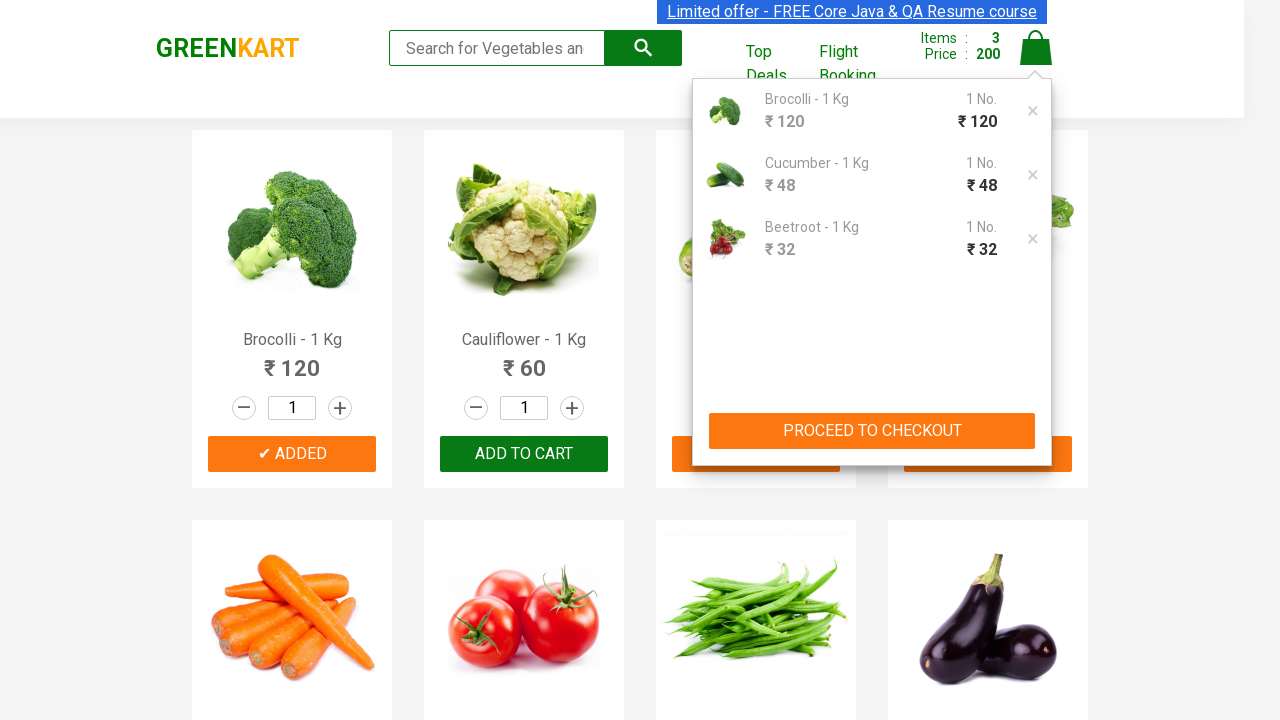

Clicked PROCEED TO CHECKOUT button at (872, 431) on xpath=//button[contains(text(),'PROCEED TO CHECKOUT')]
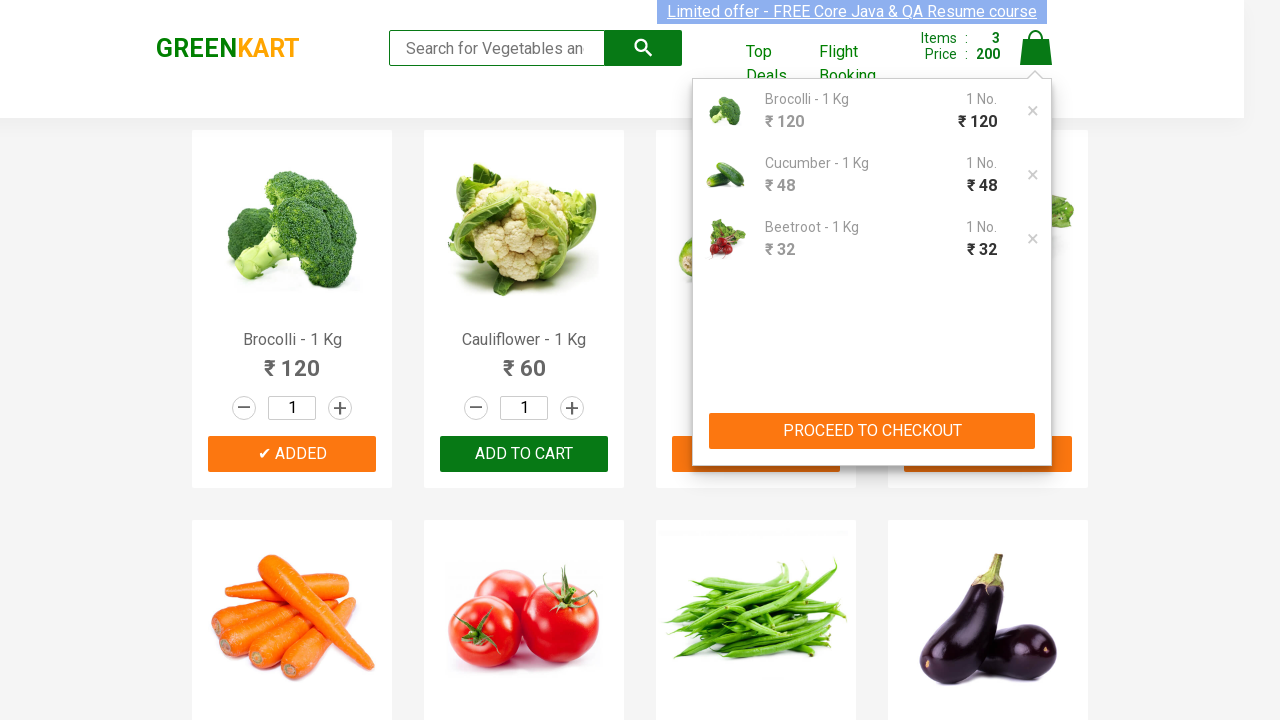

Waited for promo code input field to become visible
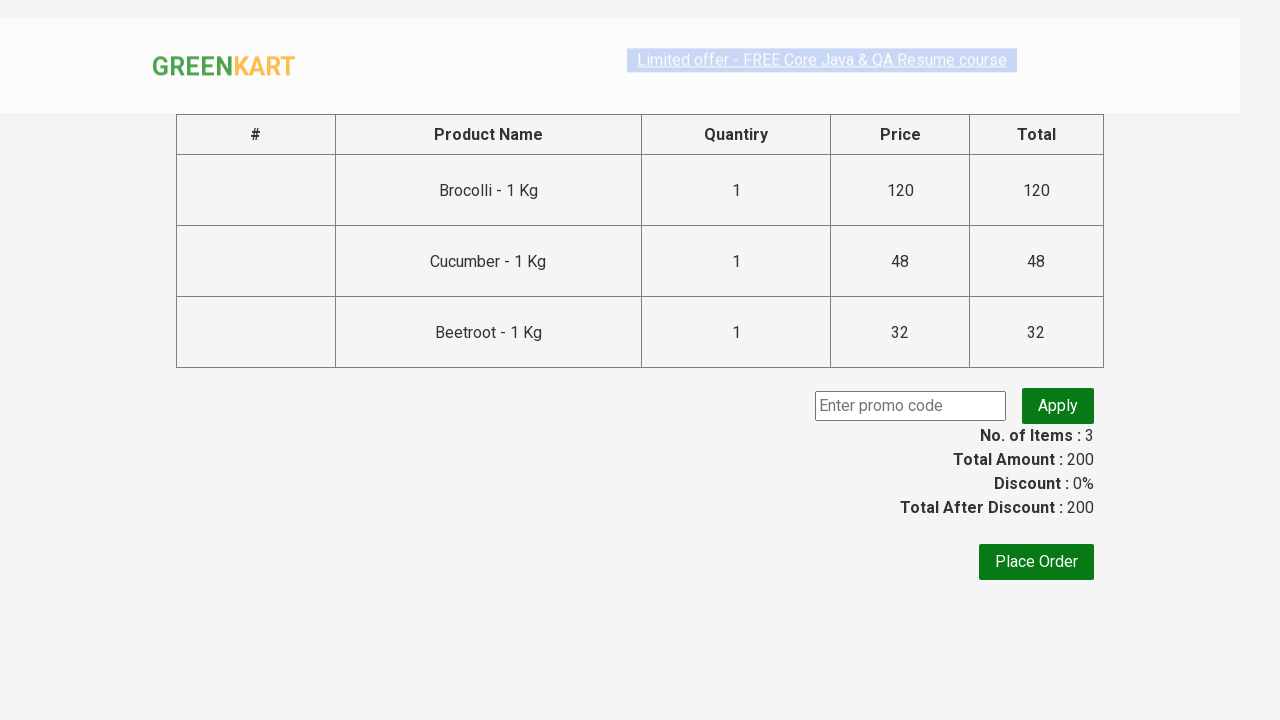

Filled promo code field with 'rahulshettyacademy' on input.promoCode
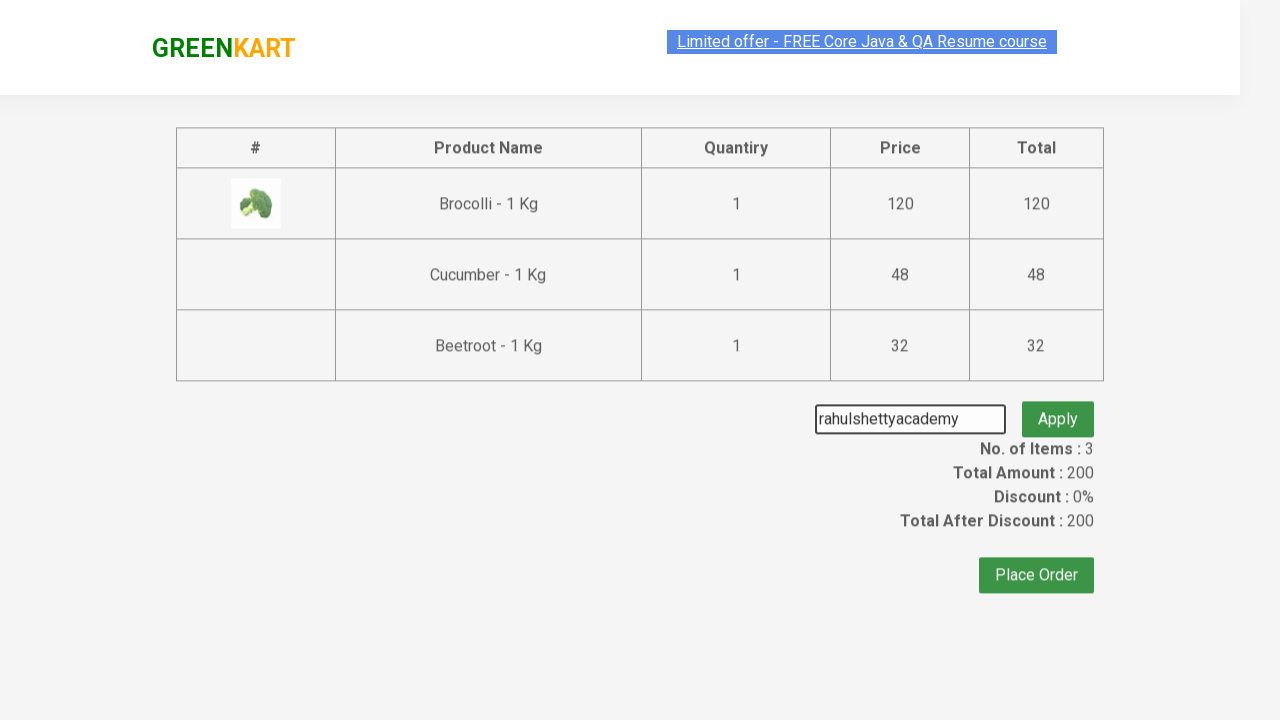

Clicked Apply promo button at (1058, 406) on button.promoBtn
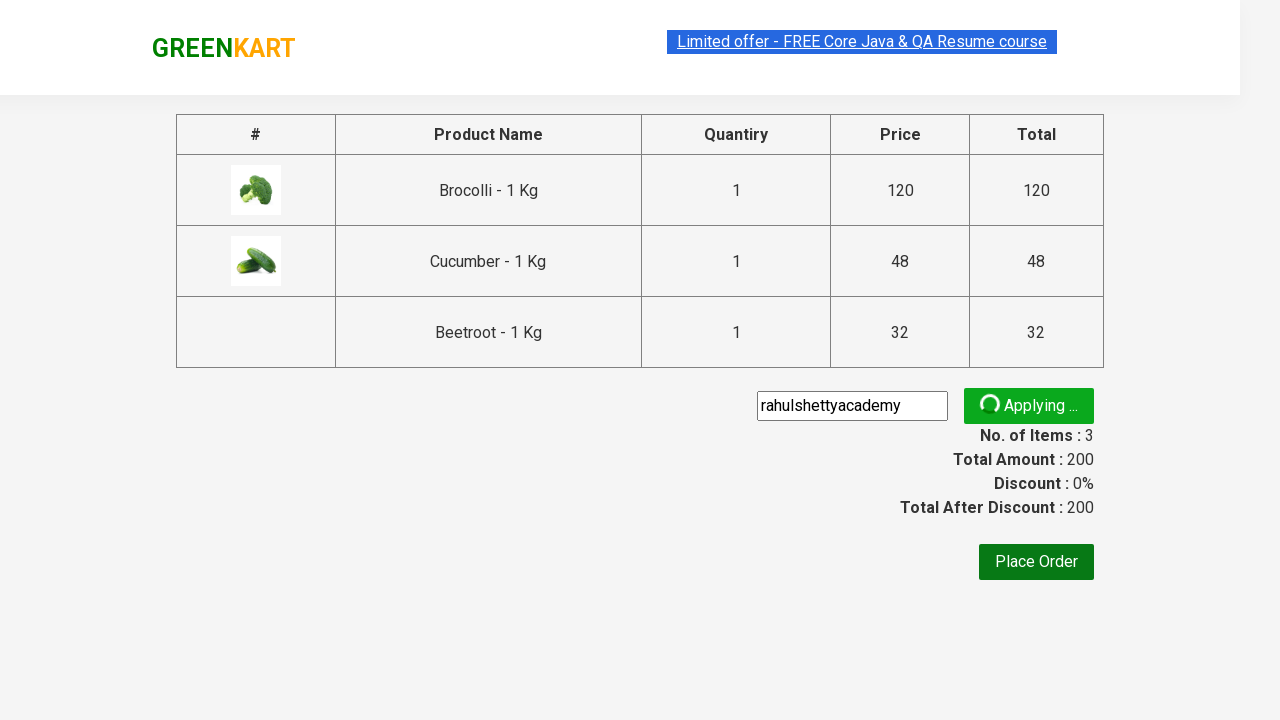

Verified promo code was applied successfully
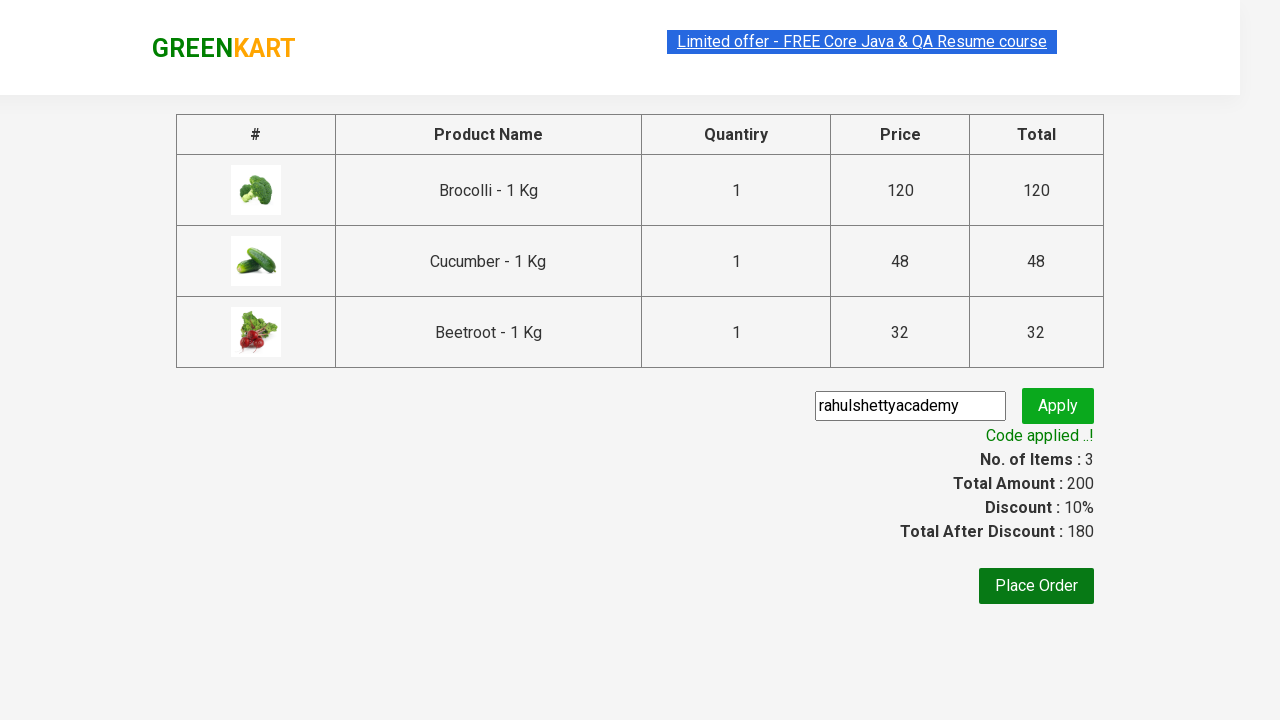

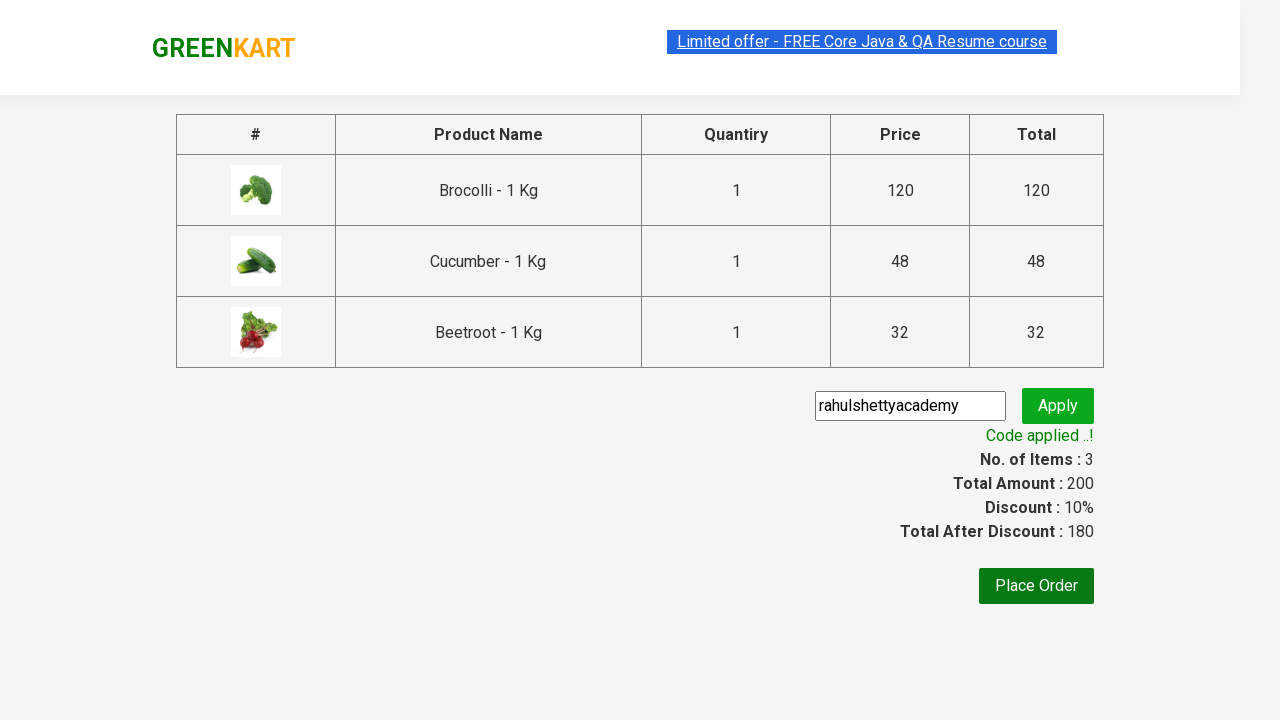